Tests clicking the Primary button on the buttons demo page

Starting URL: https://formy-project.herokuapp.com/buttons

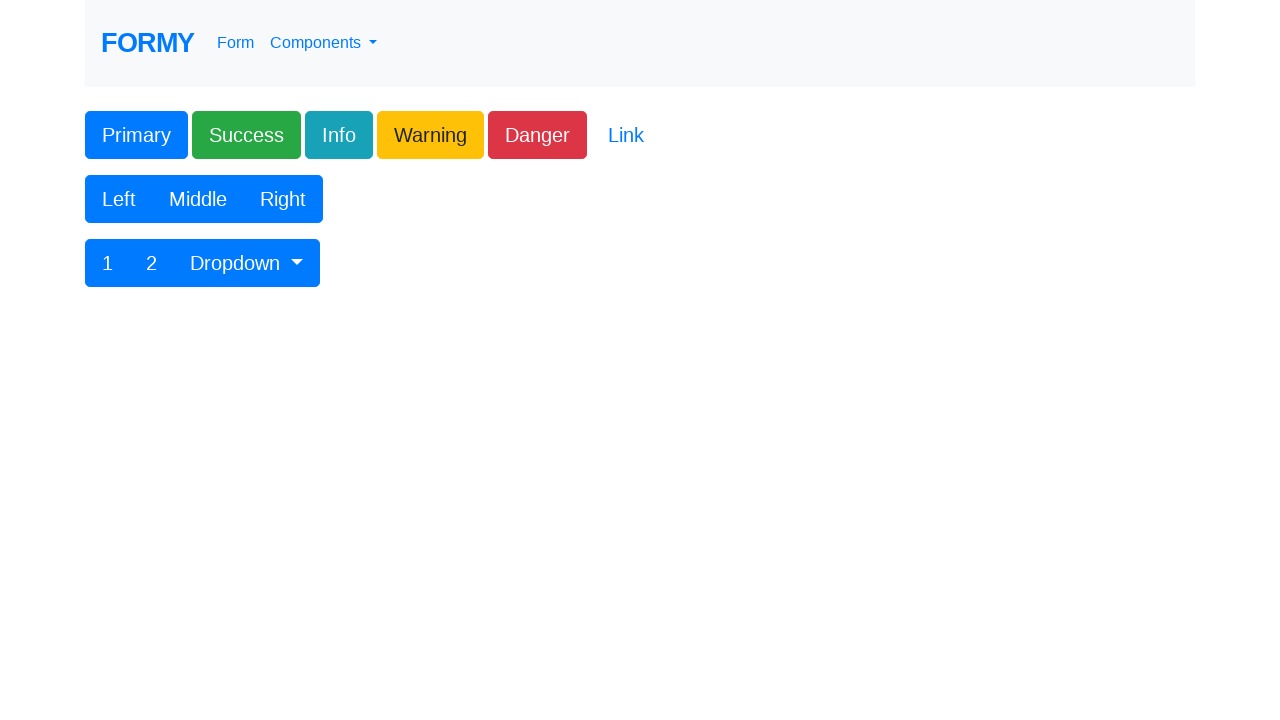

Clicked the Primary button on the buttons demo page at (136, 135) on xpath=//button[text()='Primary']
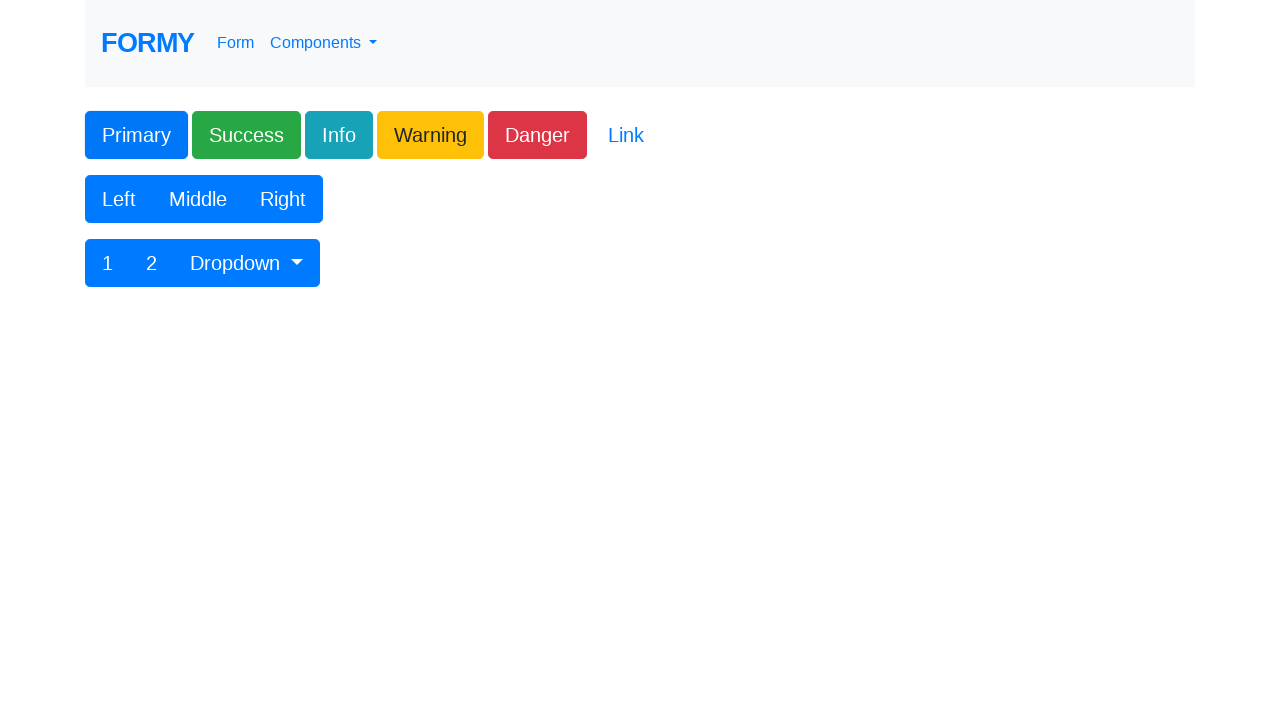

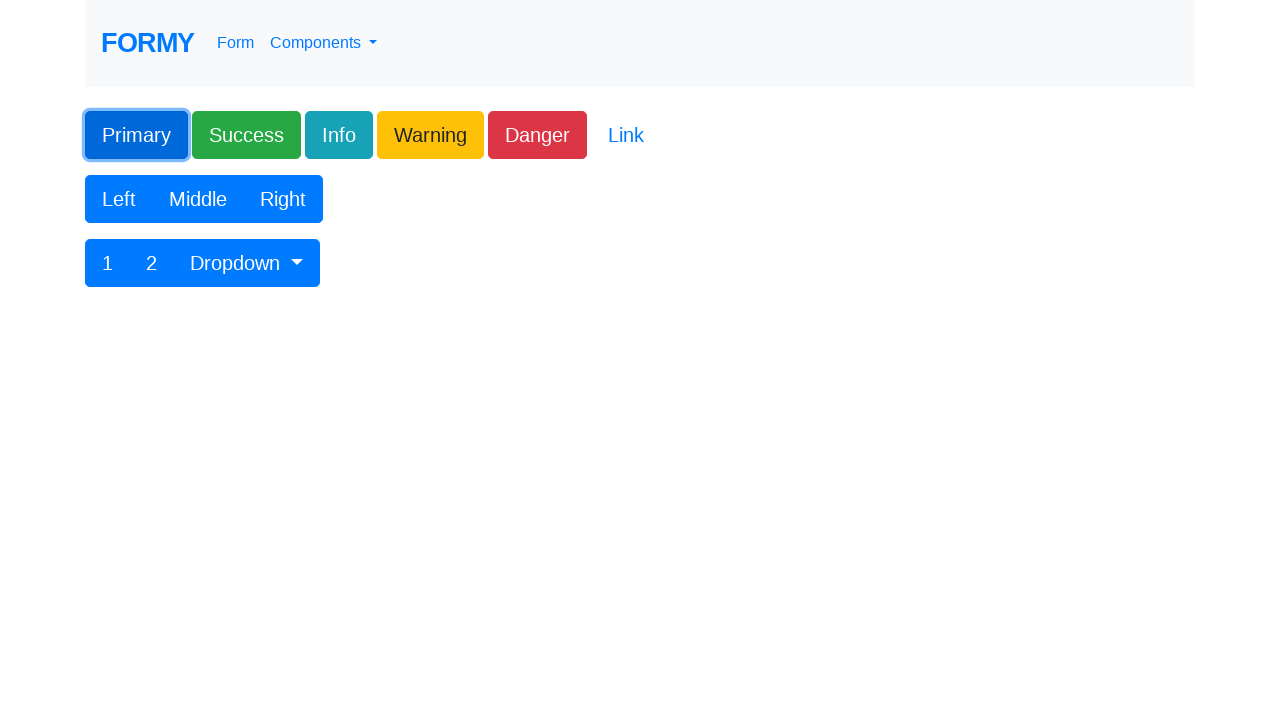